Tests browser alert handling by clicking a button that triggers an alert and then accepting/dismissing the alert dialog

Starting URL: https://www.automationtesting.co.uk/popups.html

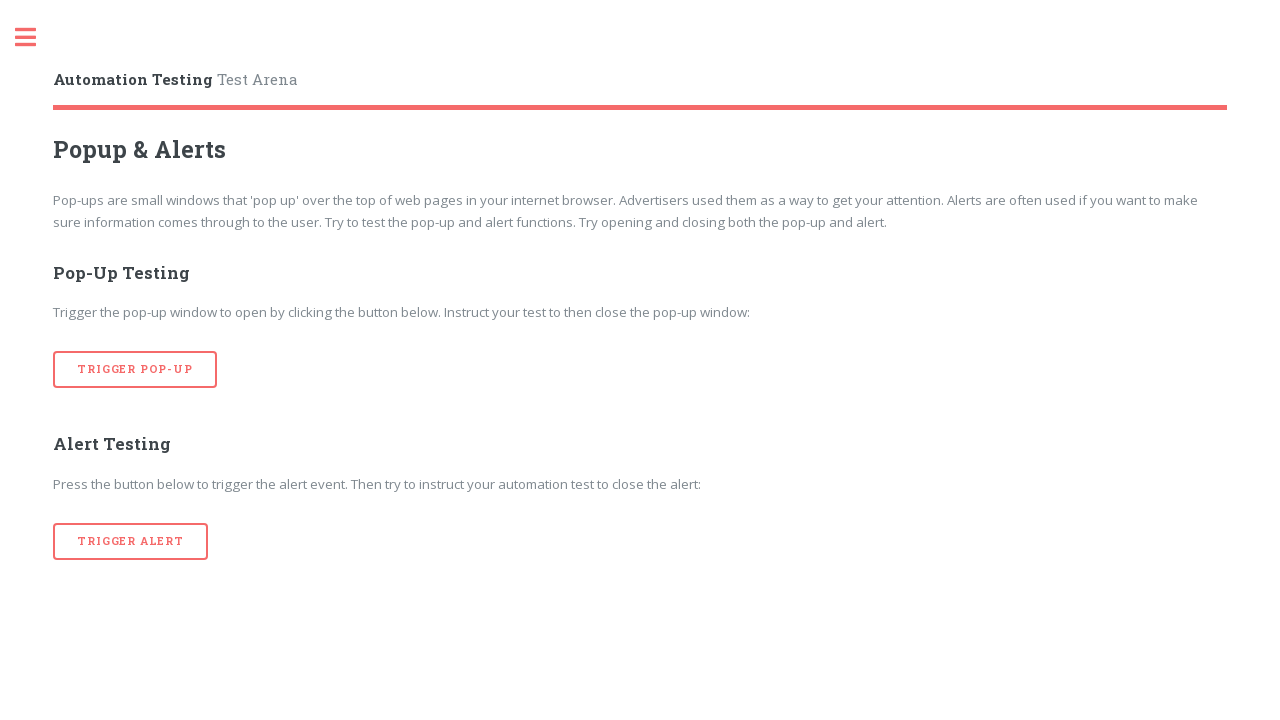

Clicked button to trigger alert dialog at (131, 541) on [onclick='alertTrigger()']
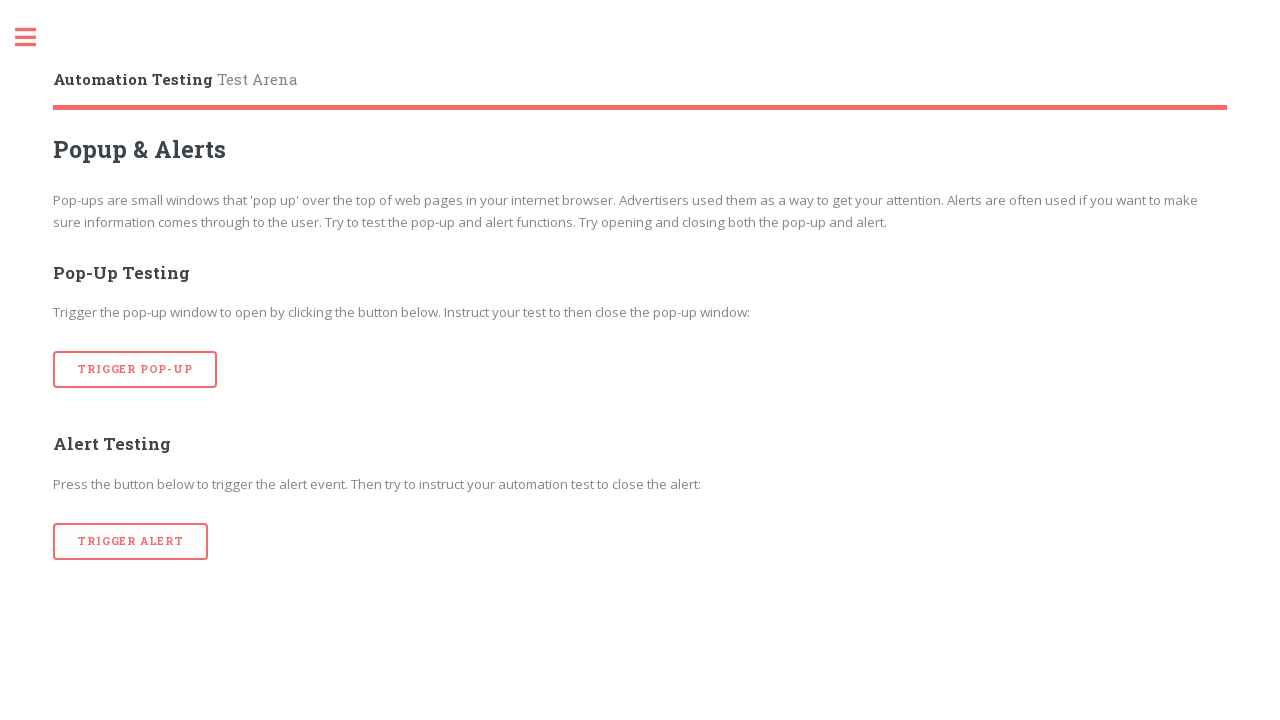

Set up dialog handler to accept alerts
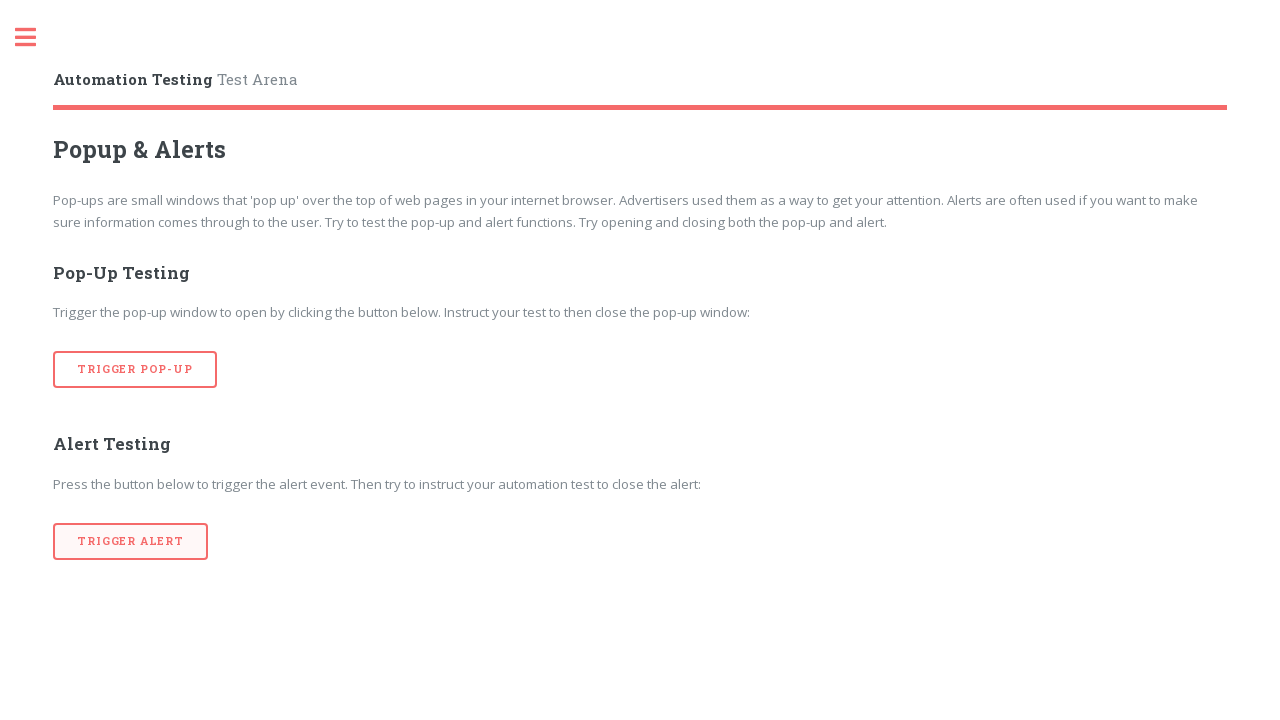

Clicked button again to trigger alert and accept via dialog handler at (131, 541) on [onclick='alertTrigger()']
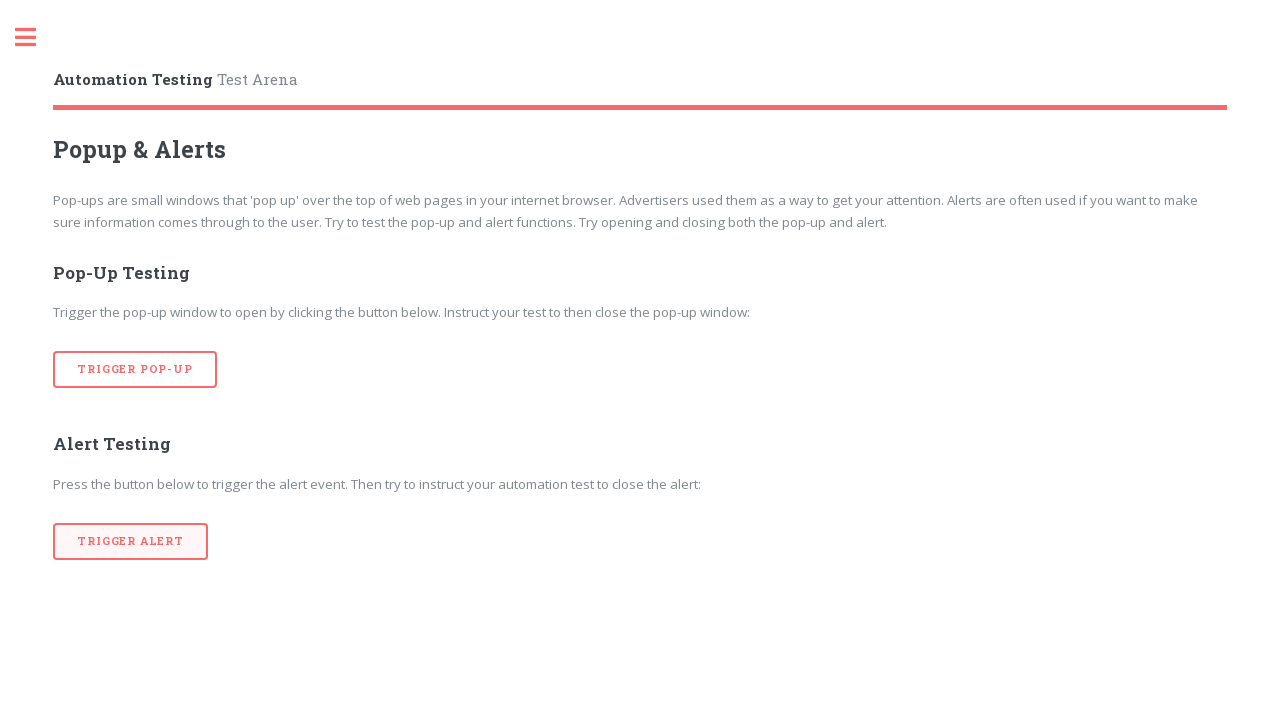

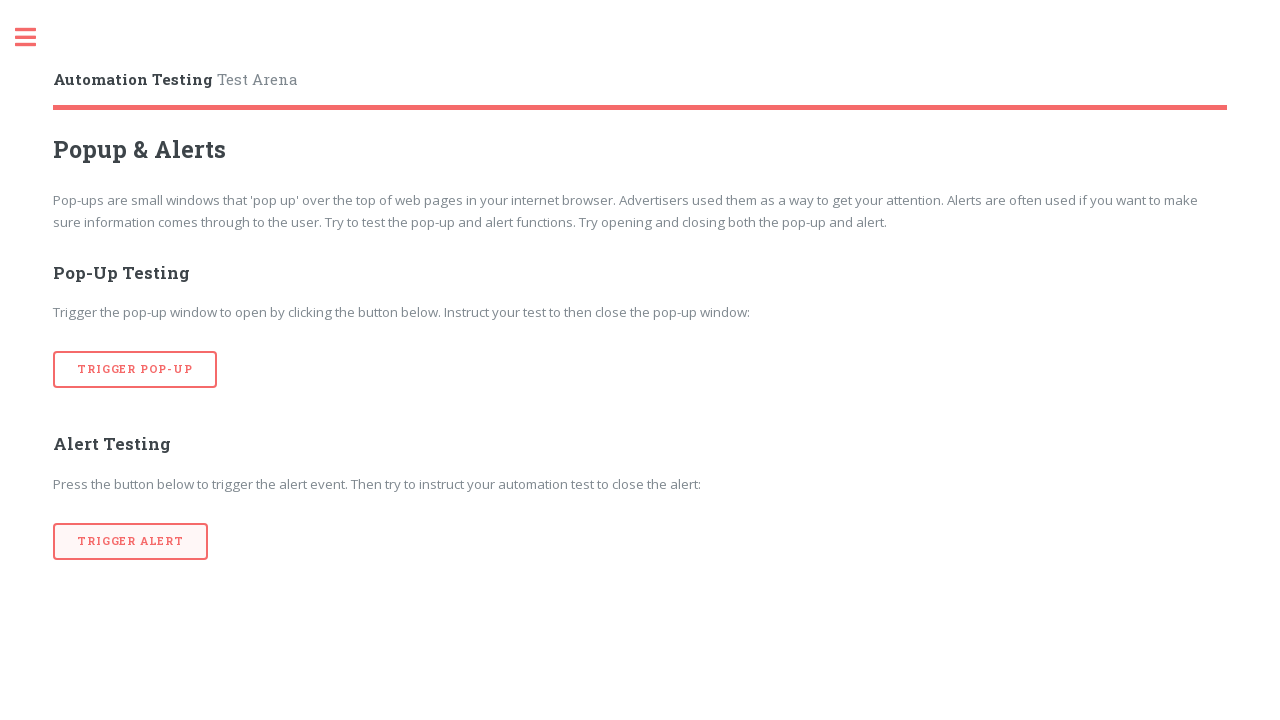